Tests login form validation with invalid username by attempting to login with wrong credentials and verifying error message

Starting URL: https://www.saucedemo.com/

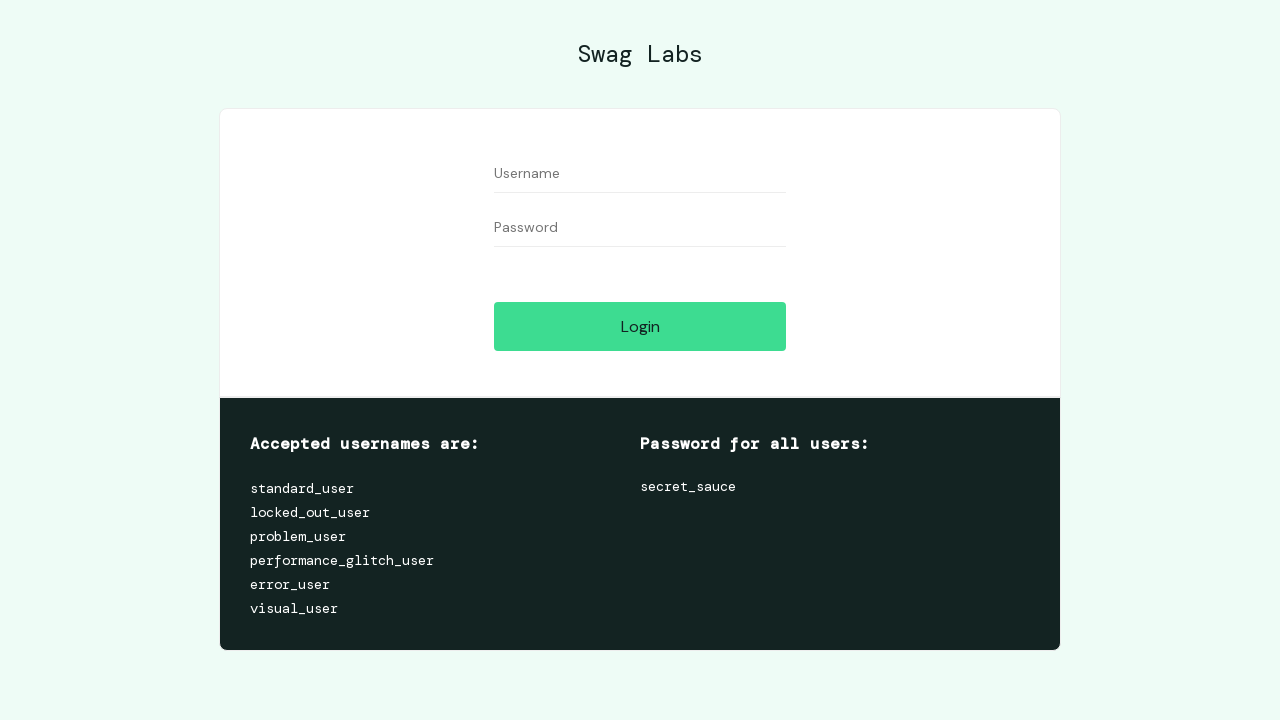

Filled username field with invalid username 'wrong_user' on #user-name
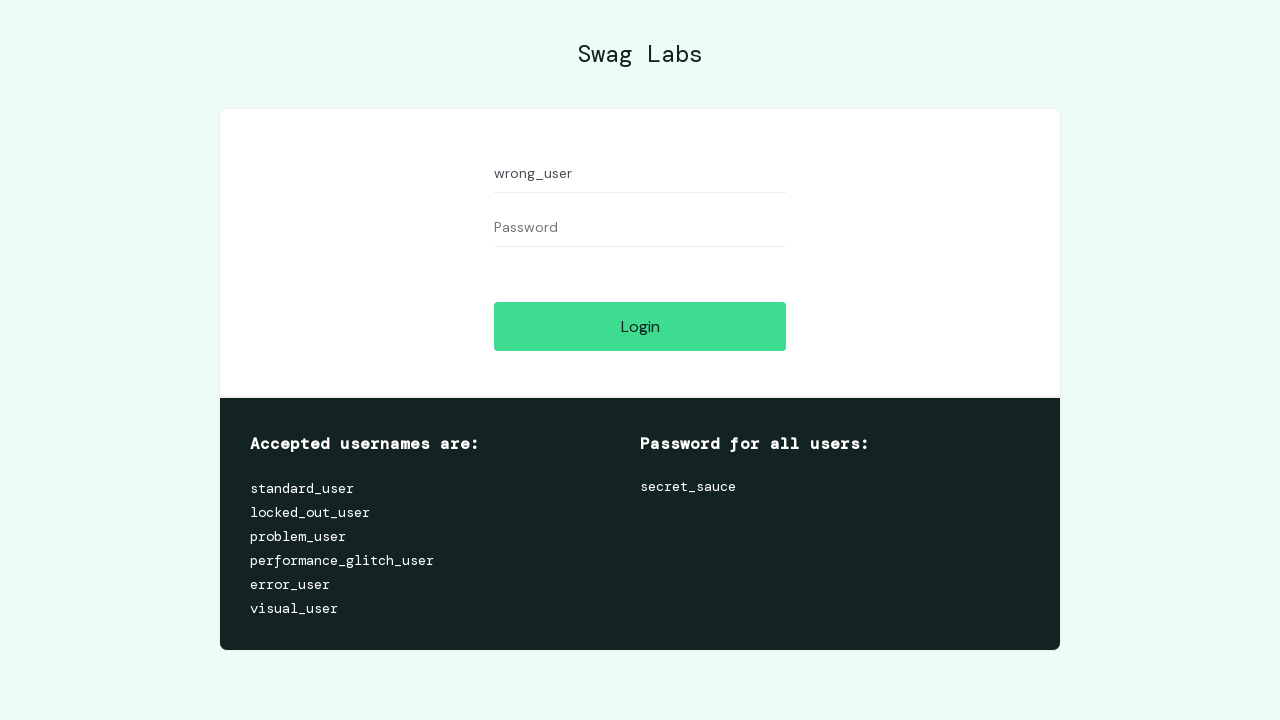

Filled password field with 'secret_sauce' on #password
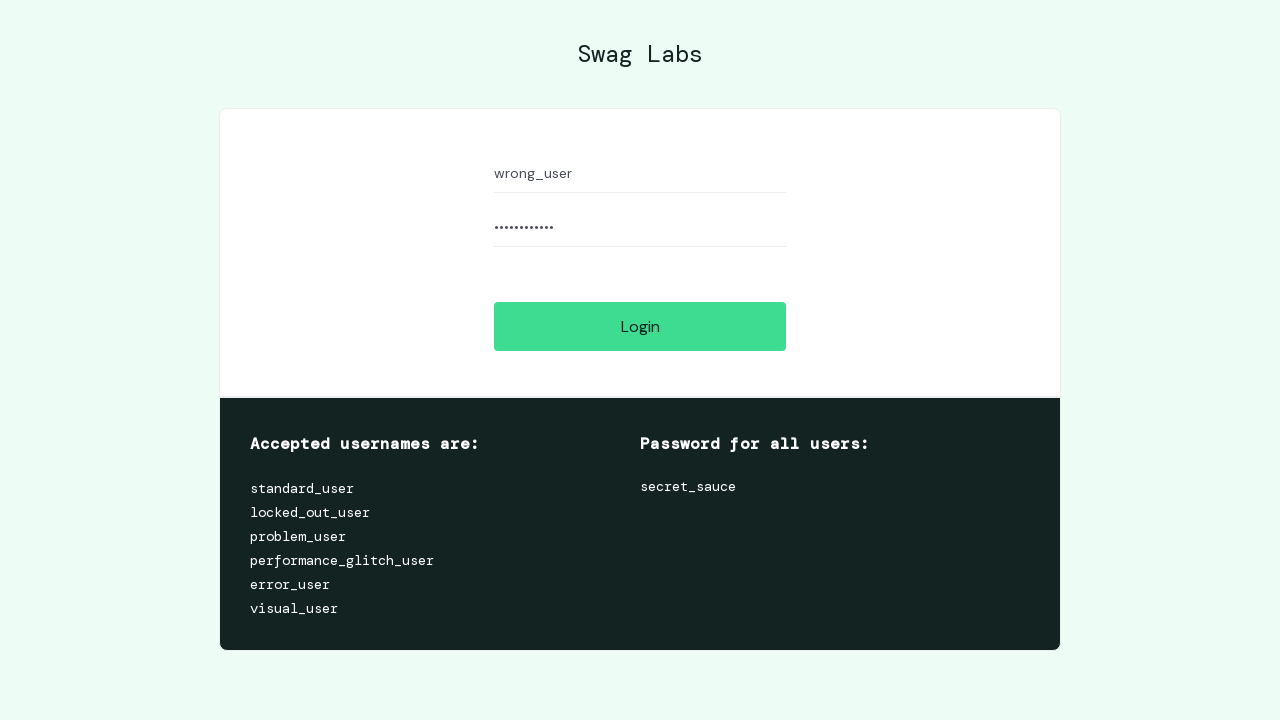

Clicked login button at (640, 326) on #login-button
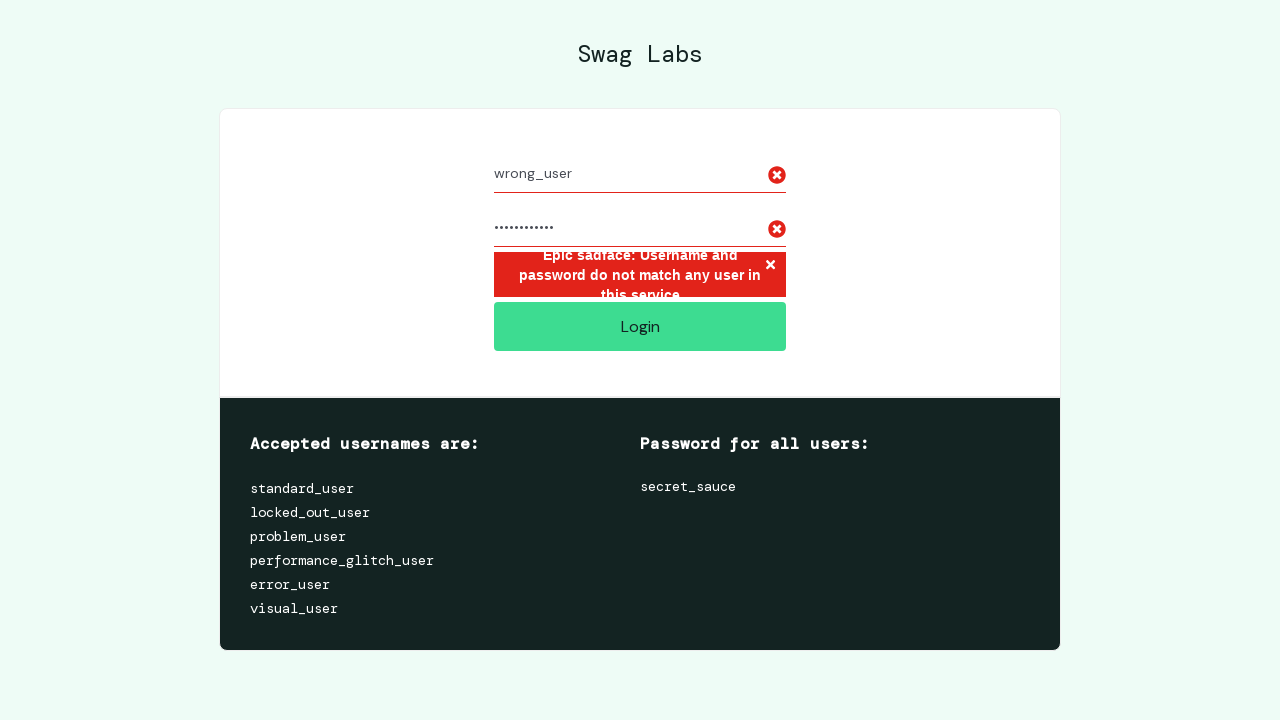

Error message appeared on login form
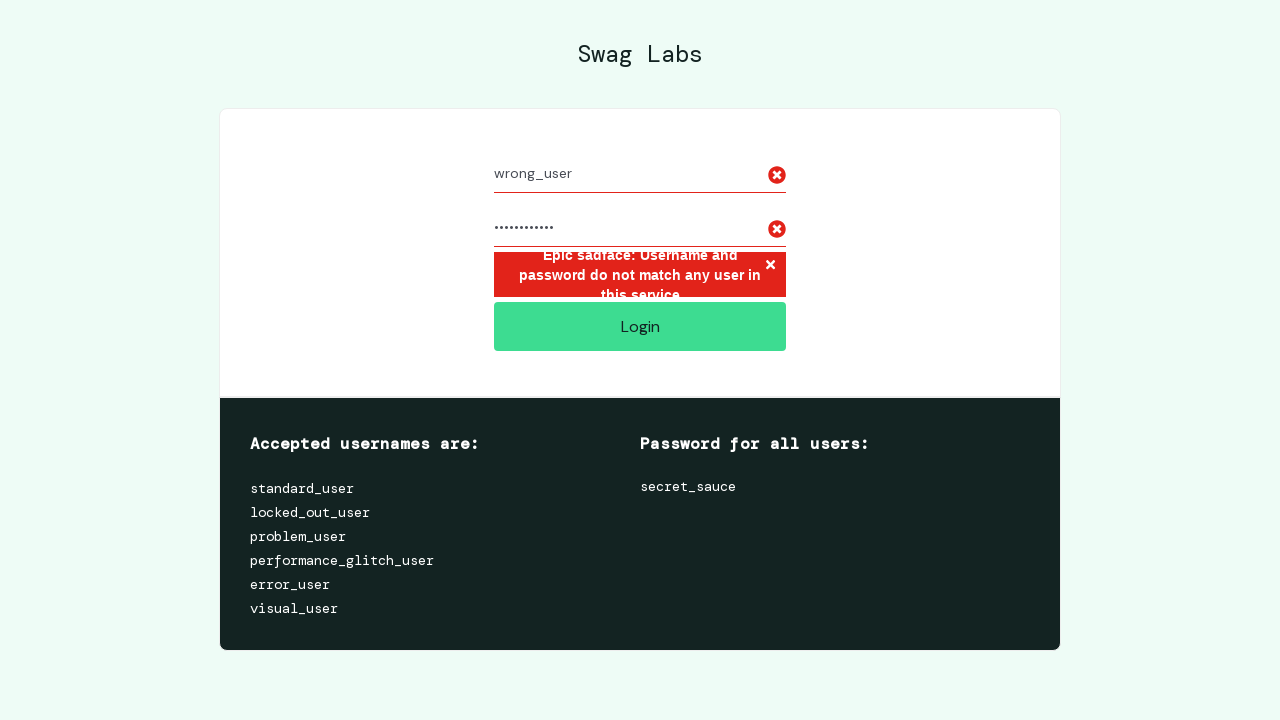

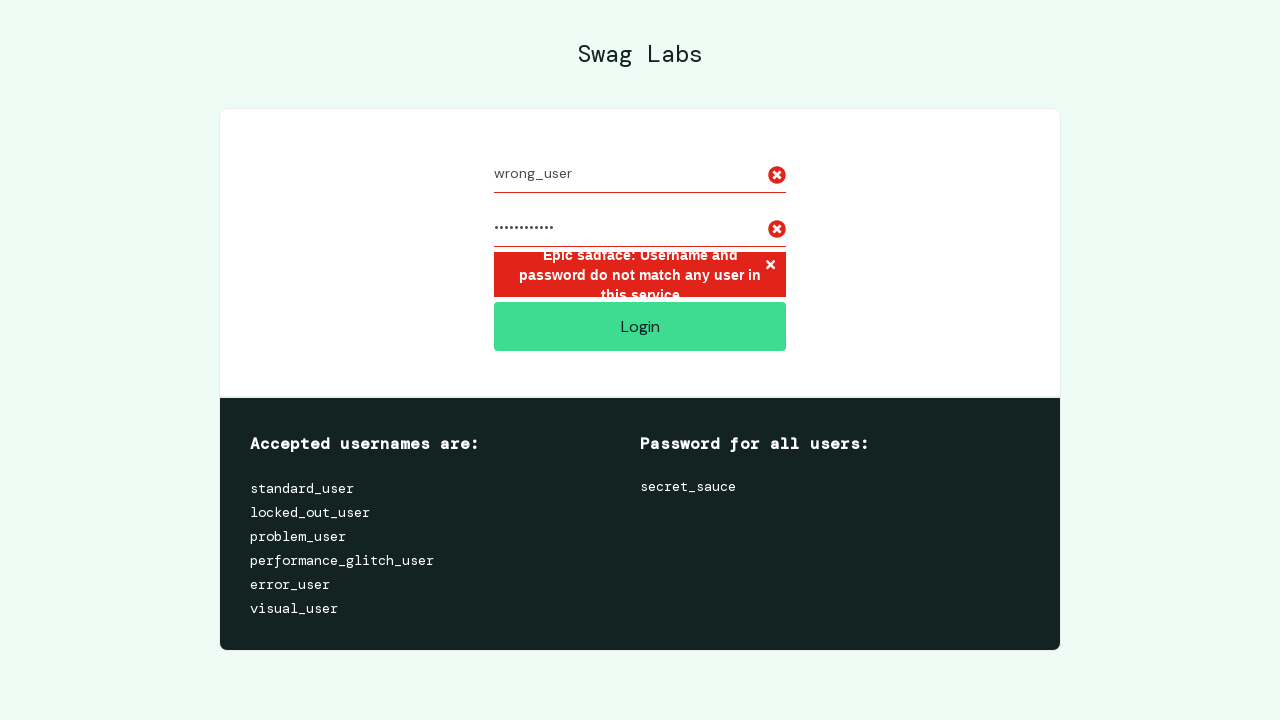